Navigates to TechPro Education homepage

Starting URL: https://www.techproeducation.com/

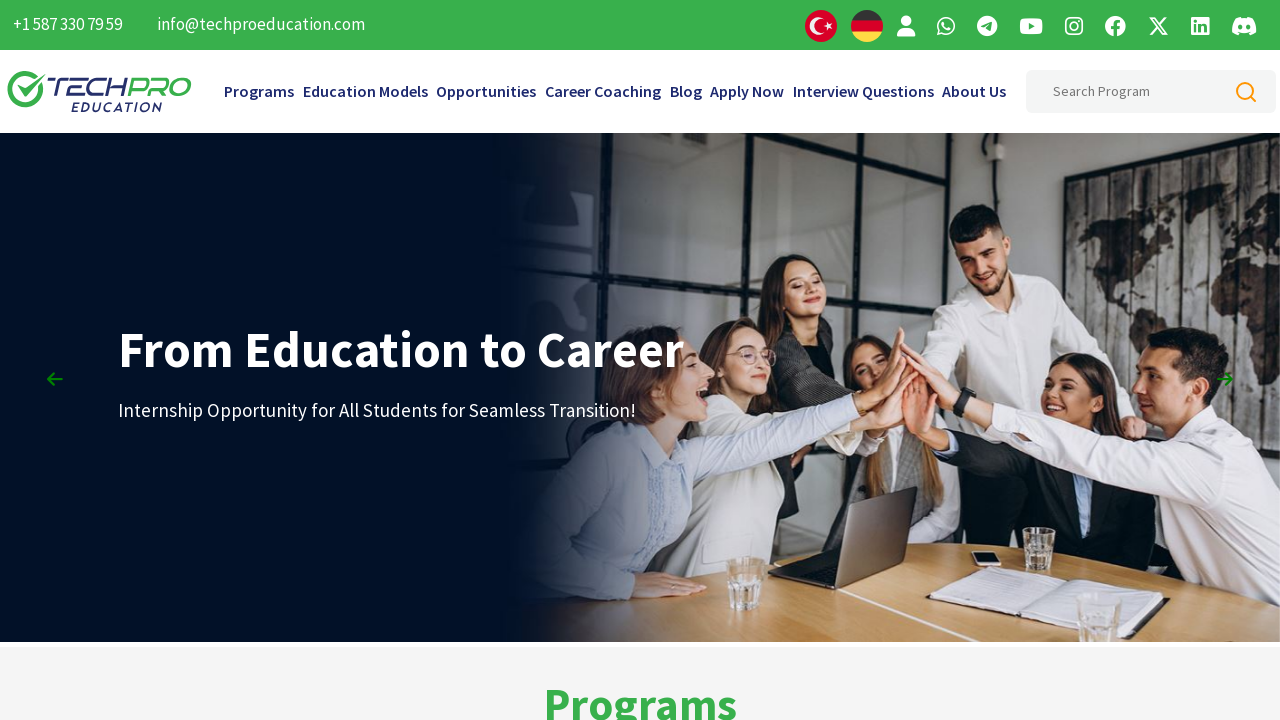

Navigated to TechPro Education homepage
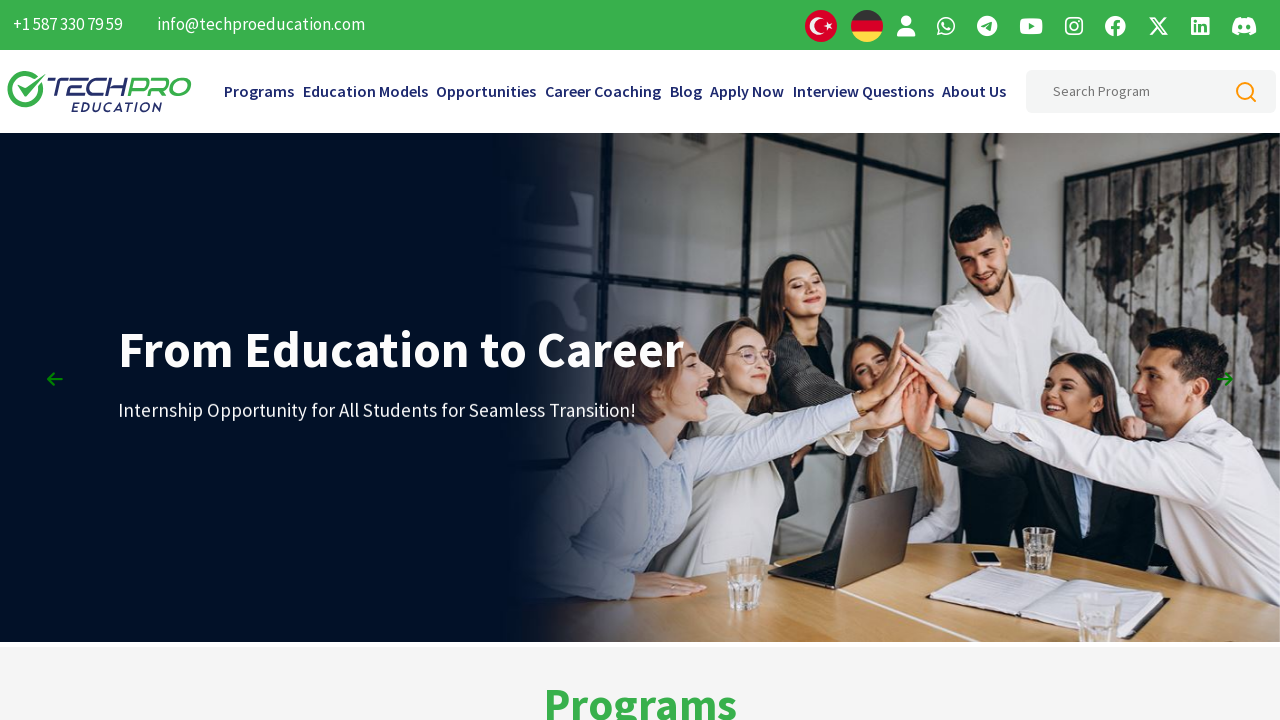

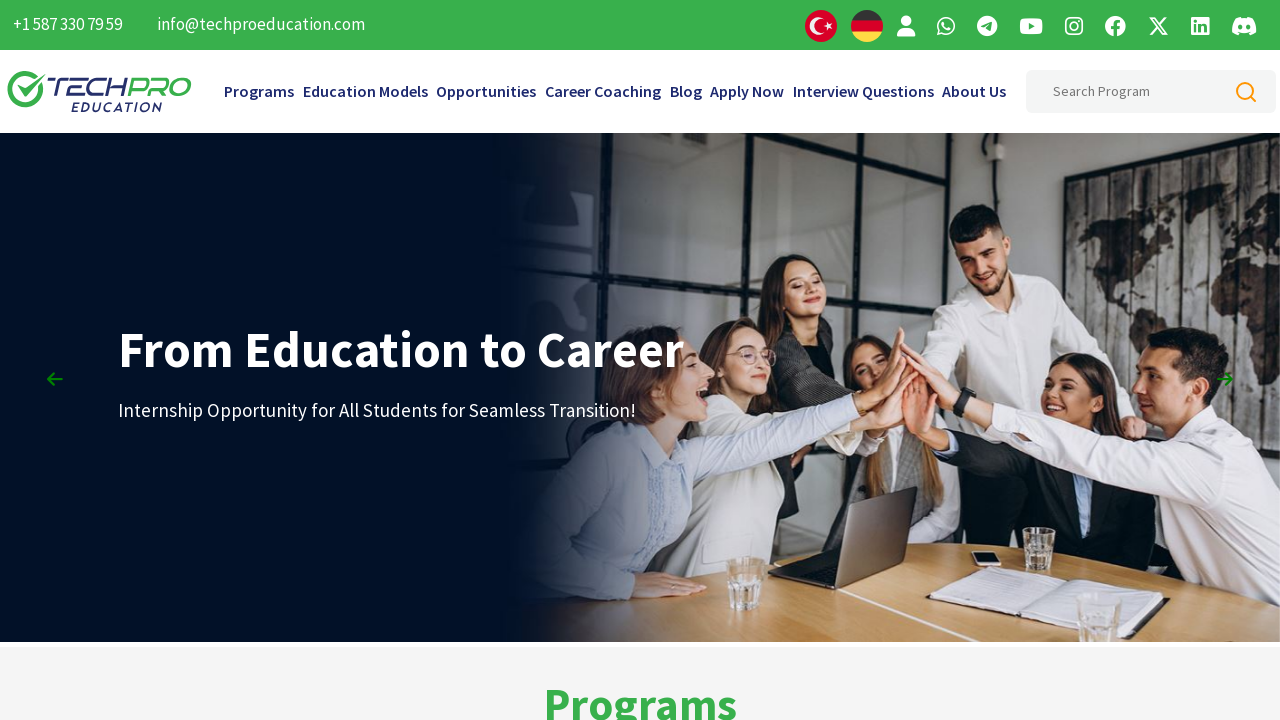